Tests dropdown selection functionality by selecting "Blue" from a dropdown menu using the old-style HTML select element

Starting URL: https://demoqa.com/select-menu

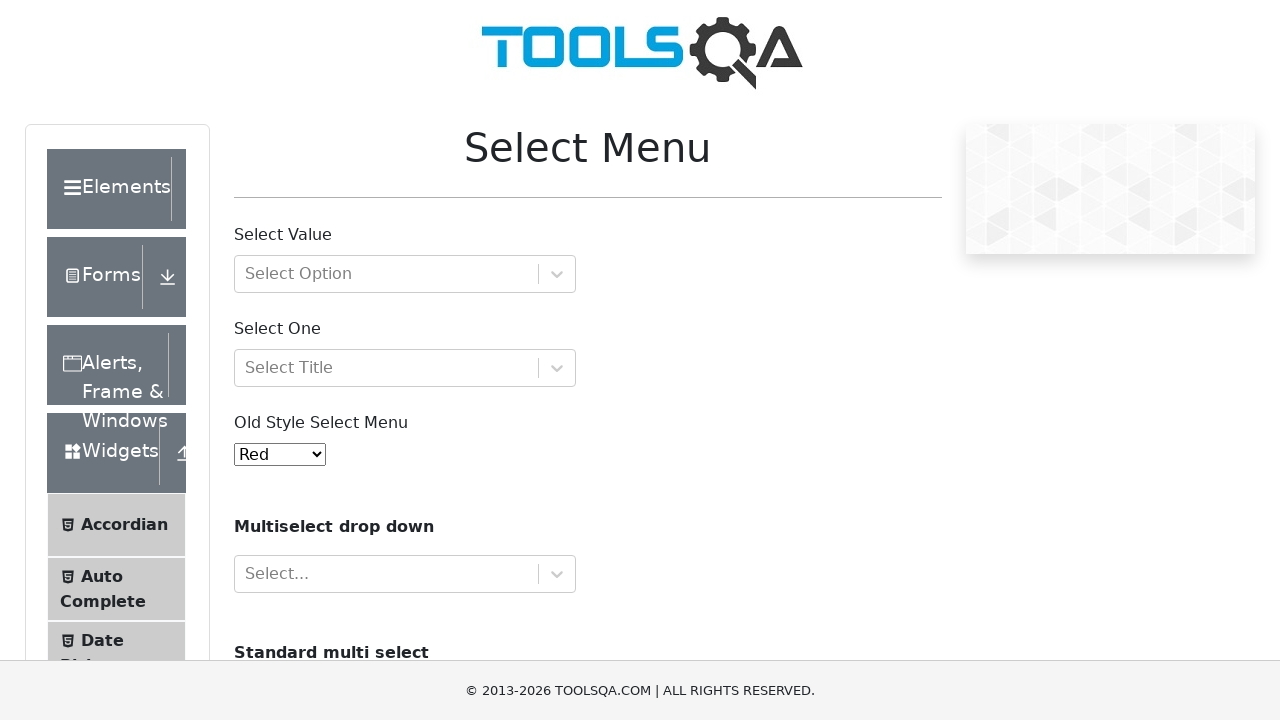

Selected 'Blue' from the old-style HTML select menu on #oldSelectMenu
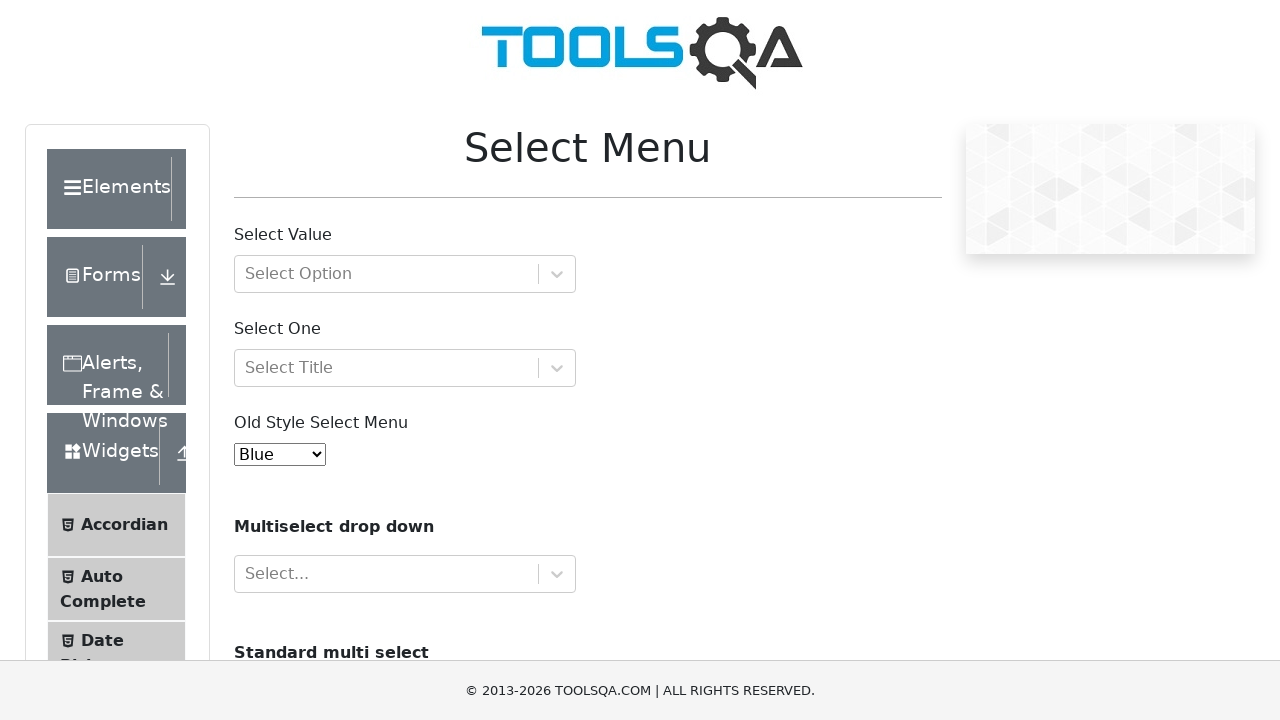

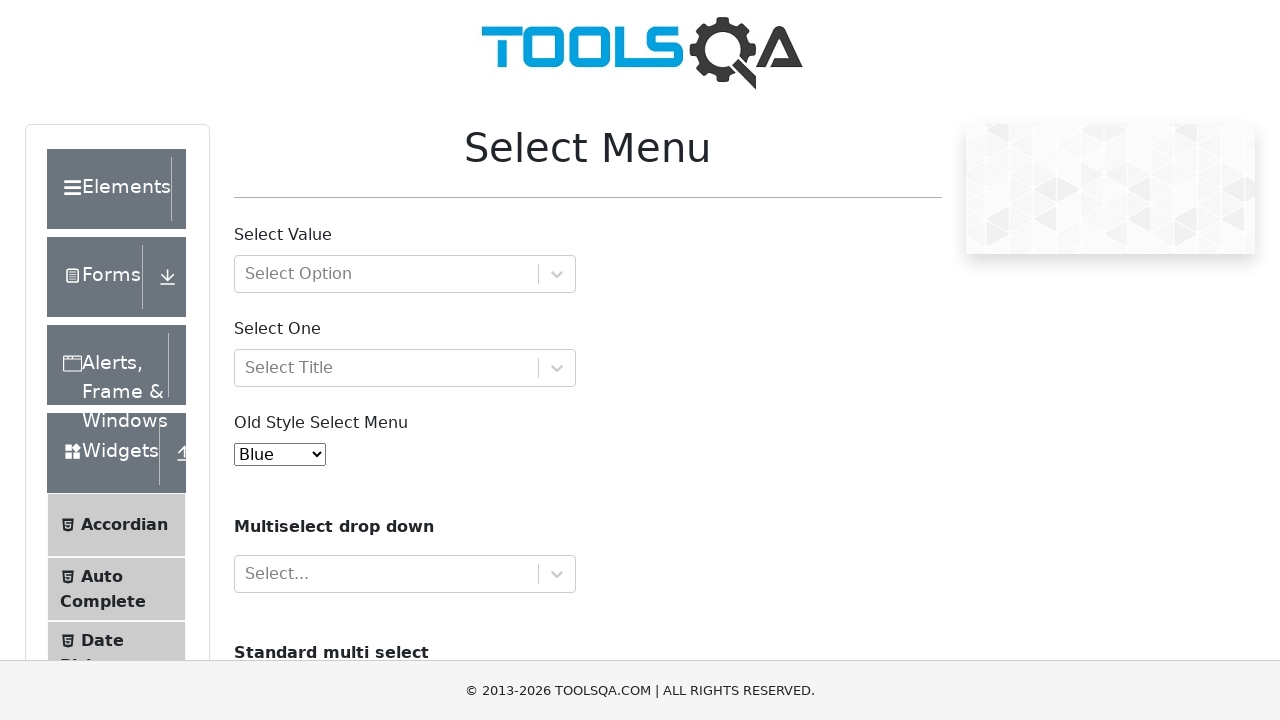